Tests employee management functionality including adding, editing, and removing people from a list

Starting URL: https://kristinek.github.io/site/tasks/list_of_people.html

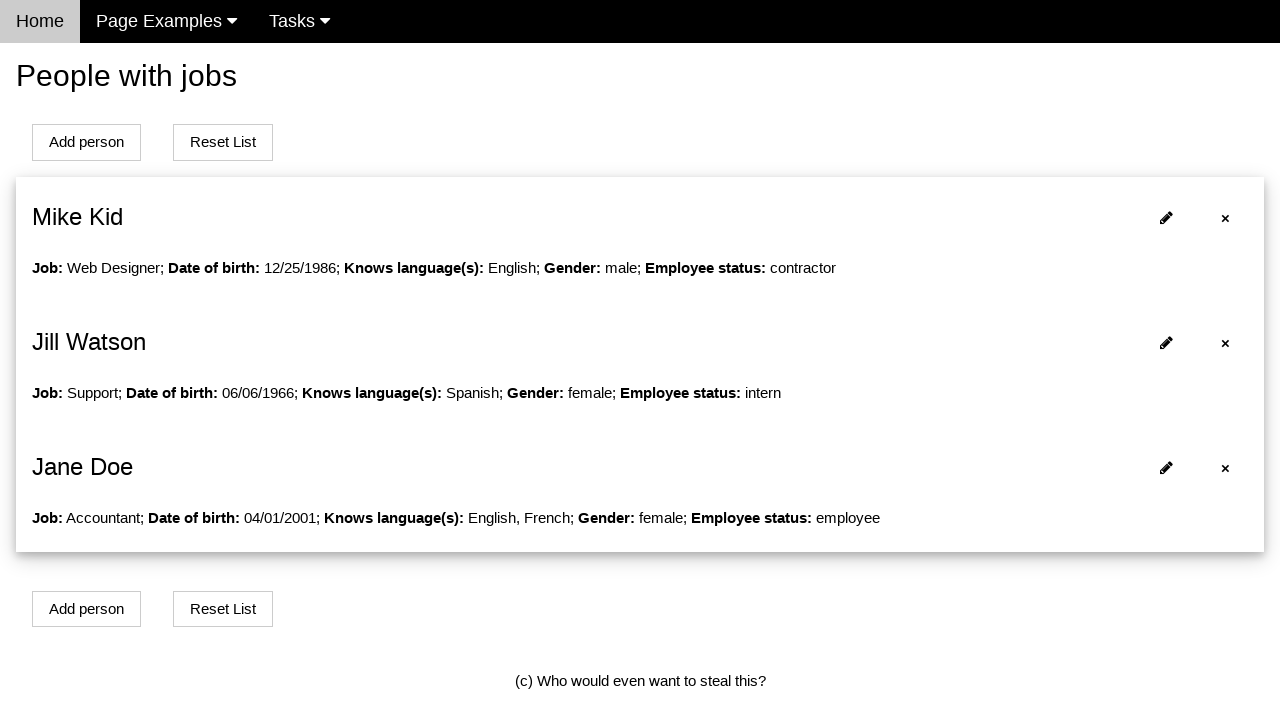

Clicked Add person button at (86, 142) on #addPersonBtn
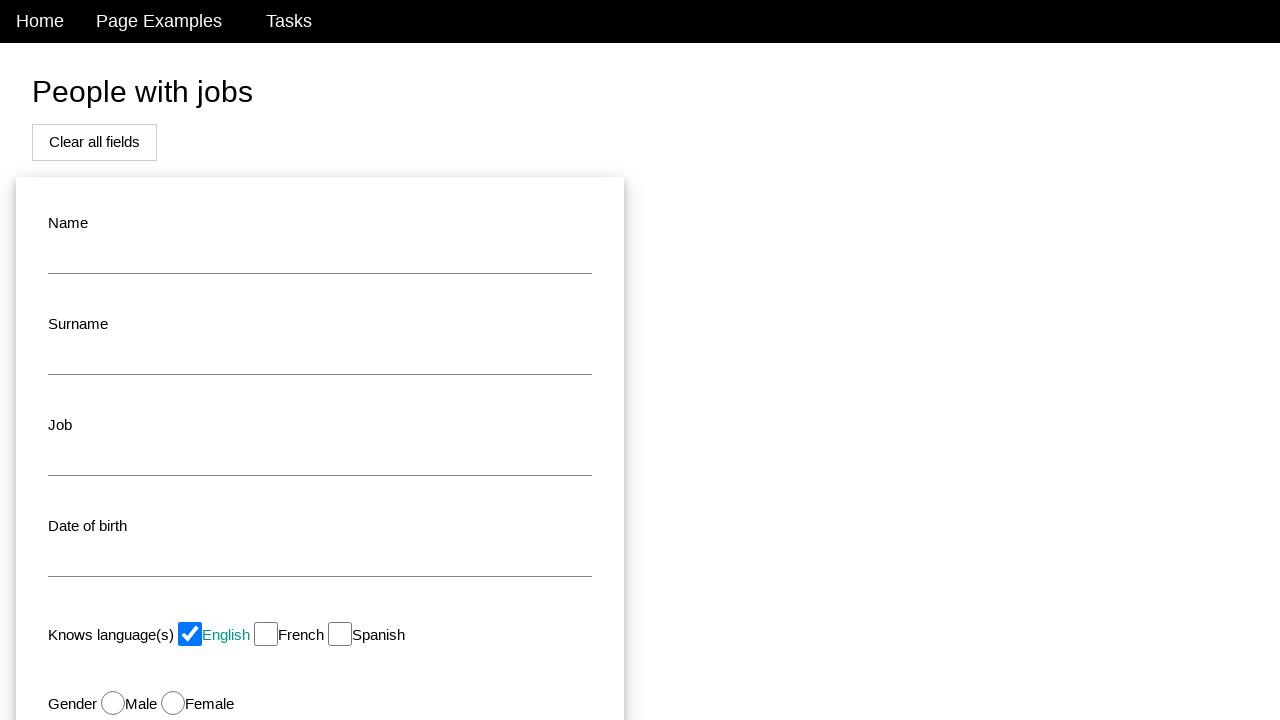

Filled name field with 'Jane' on #name
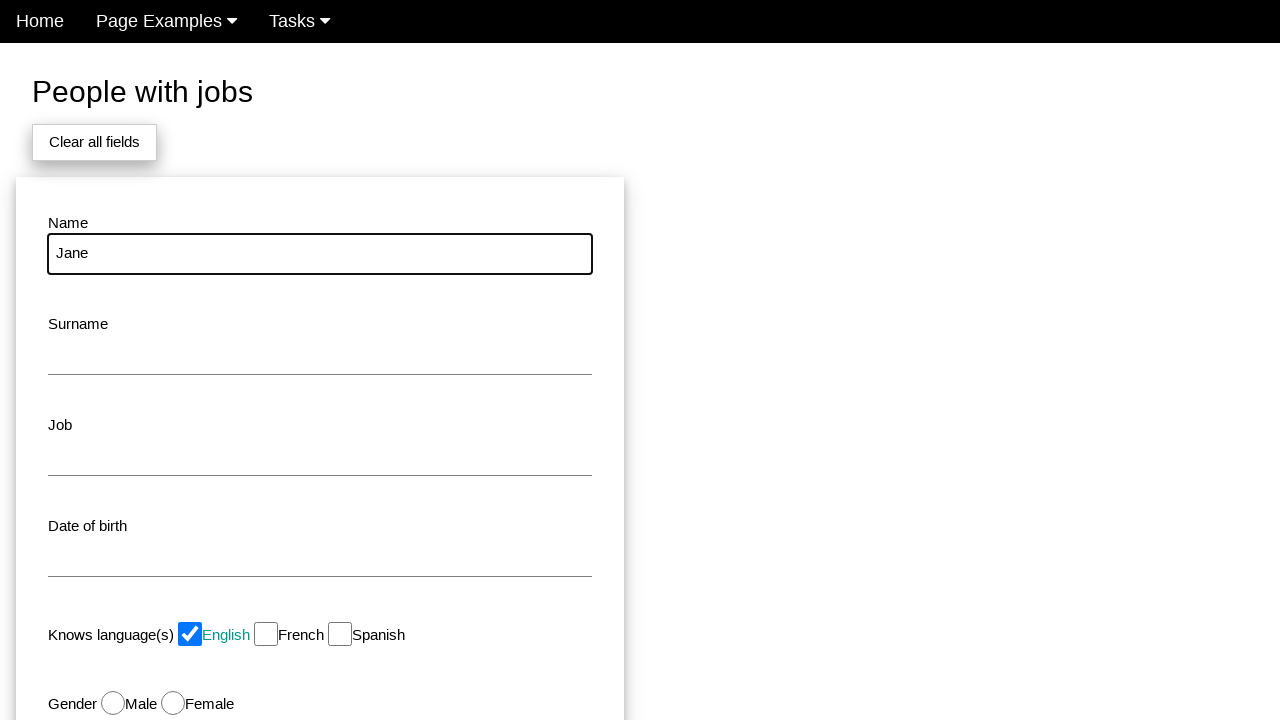

Filled surname field with 'Doe' on #surname
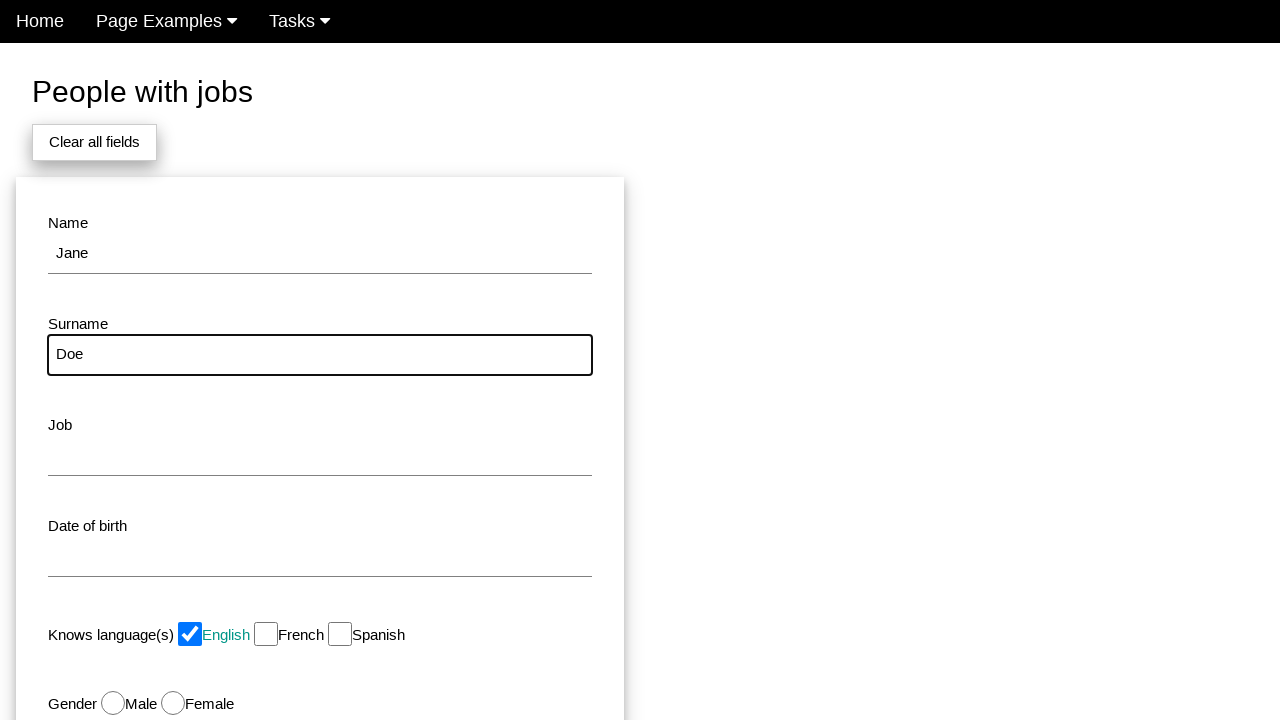

Filled job field with 'Developer' on #job
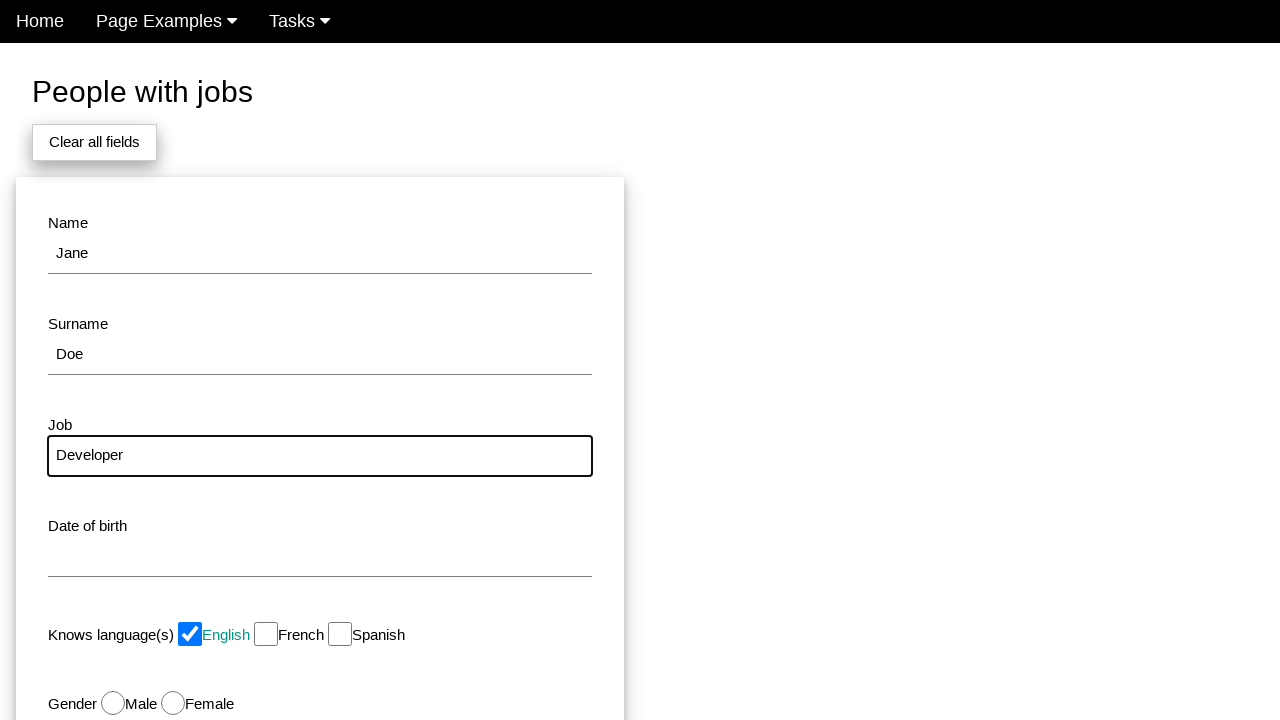

Filled date of birth field with '1990-01-15' on #dob
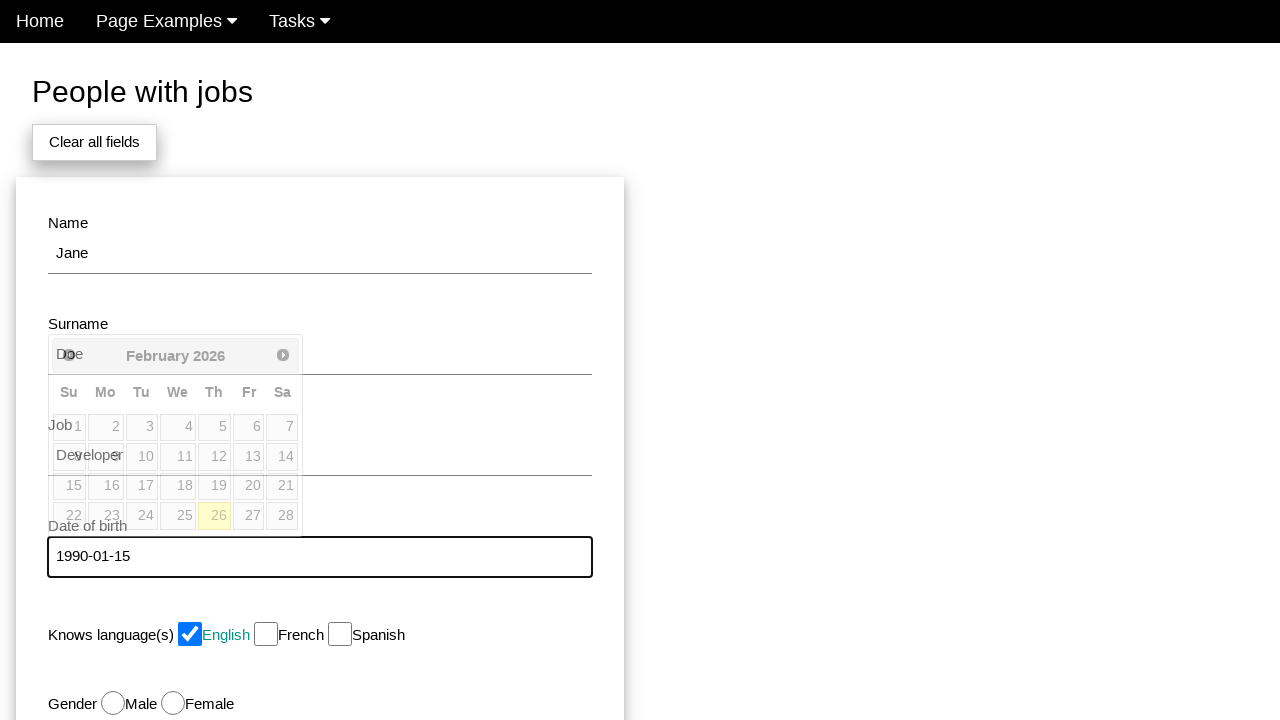

Clicked to close date picker at (640, 110) on .w3-container.w3-margin
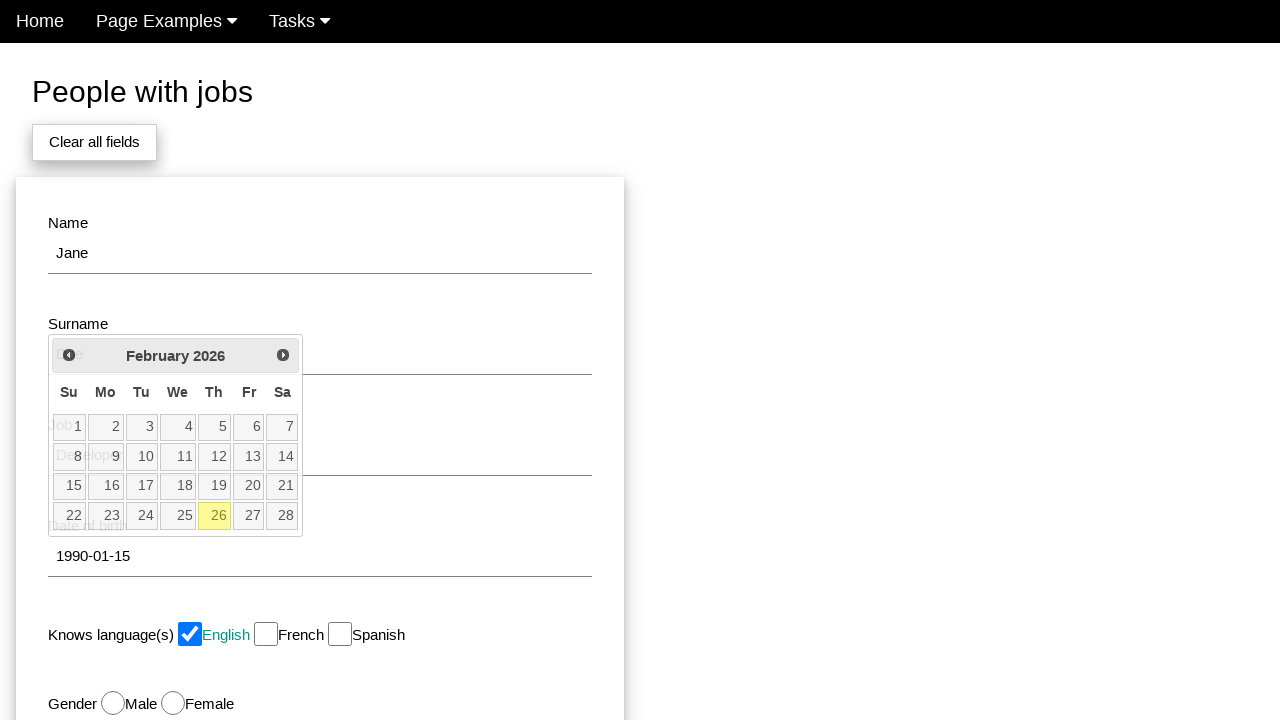

Selected English language checkbox at (190, 634) on #english
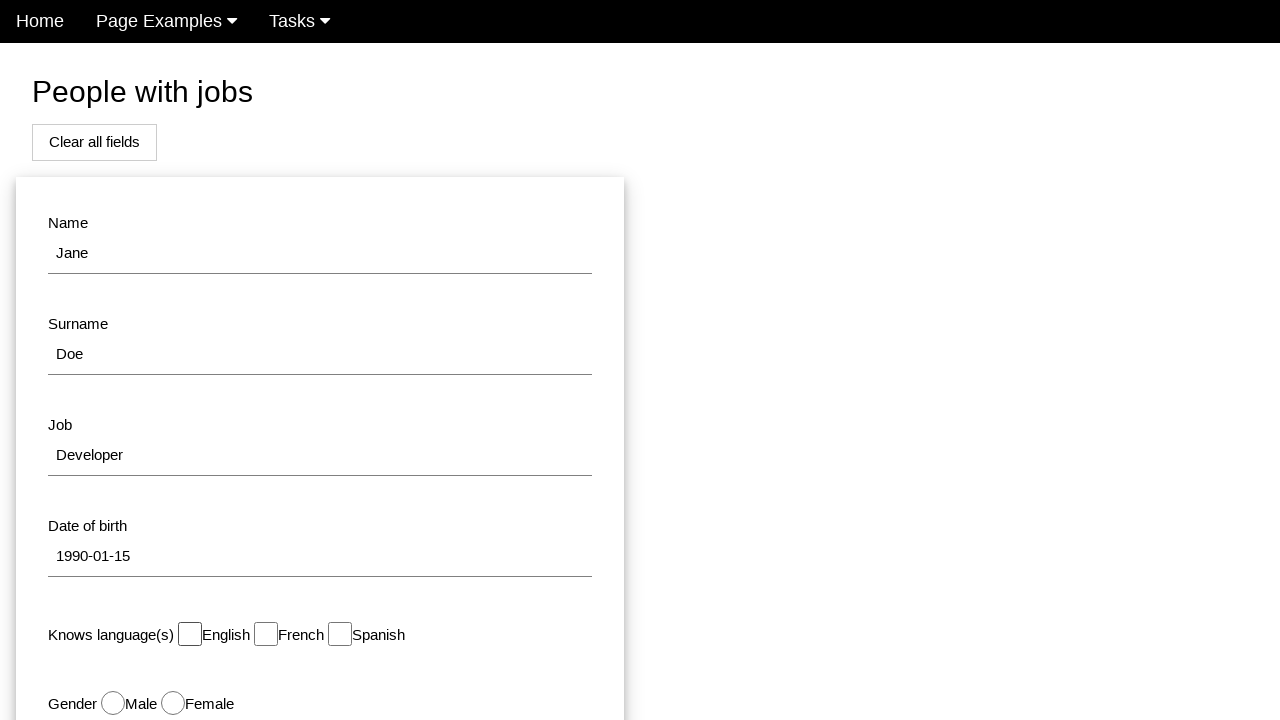

Selected female gender radio button at (173, 703) on #female
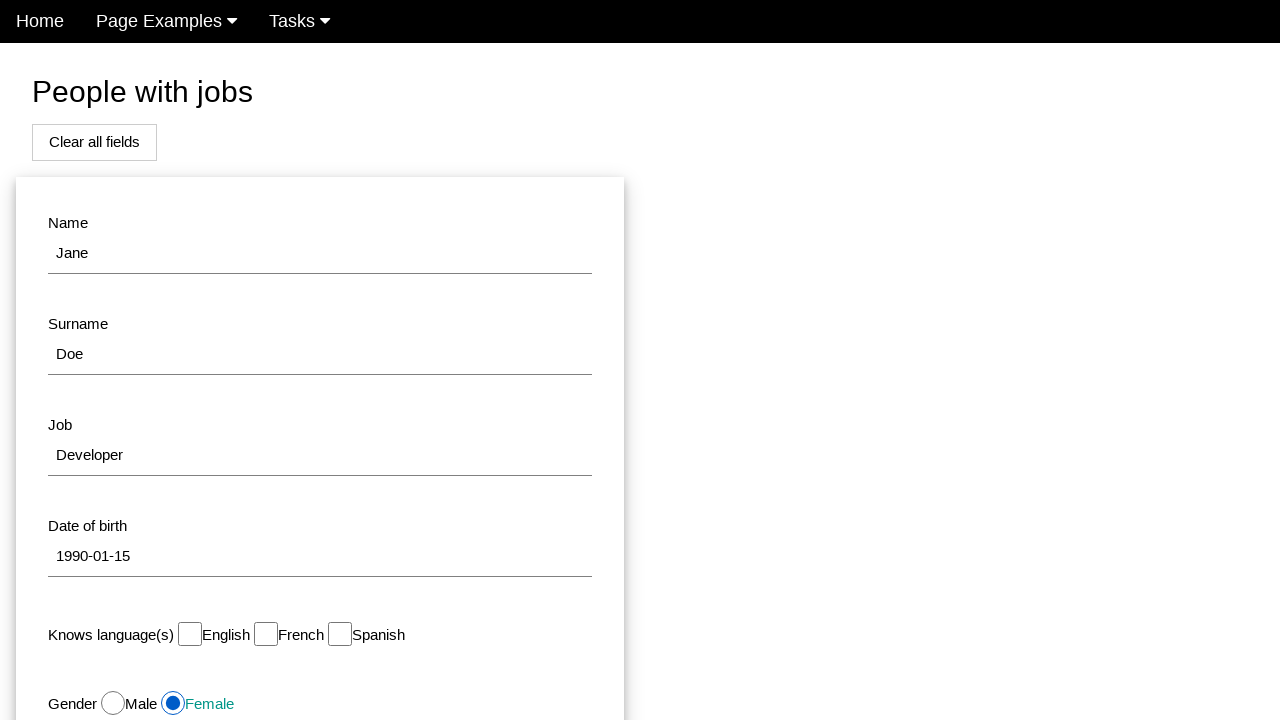

Selected 'Employee' status from dropdown on #status
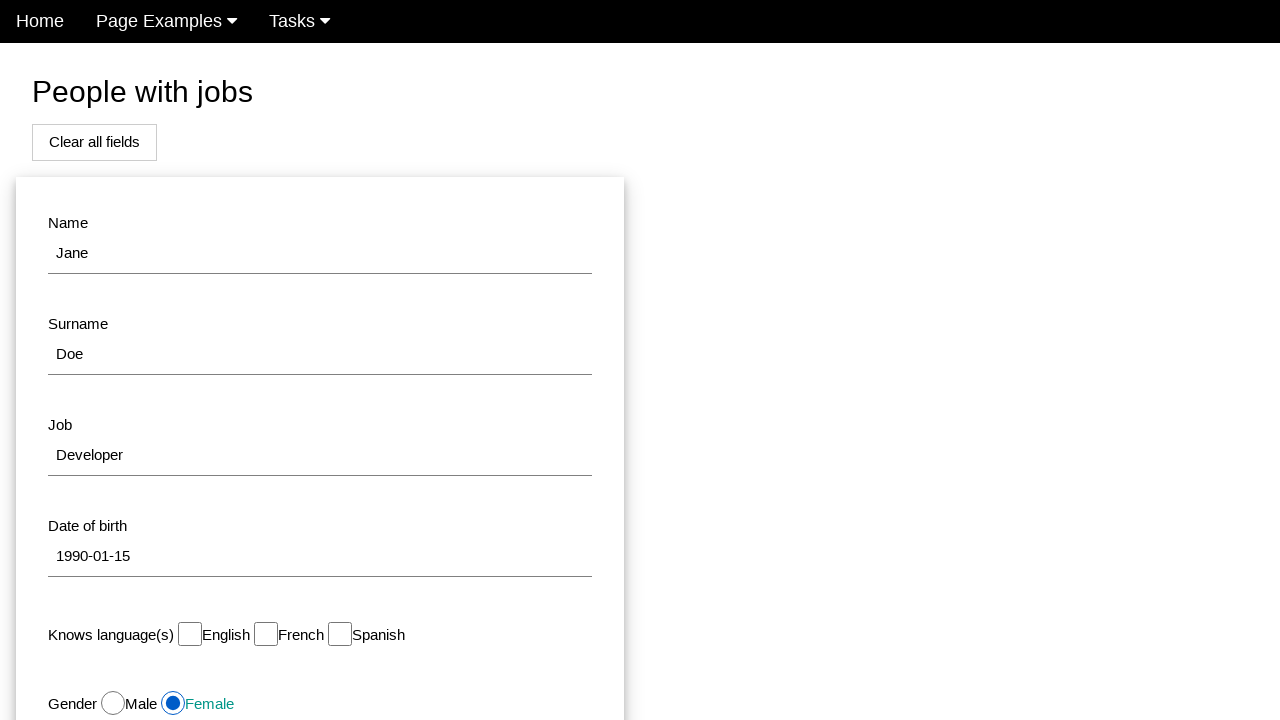

Clicked modal button to save new person at (178, 510) on #modal_button
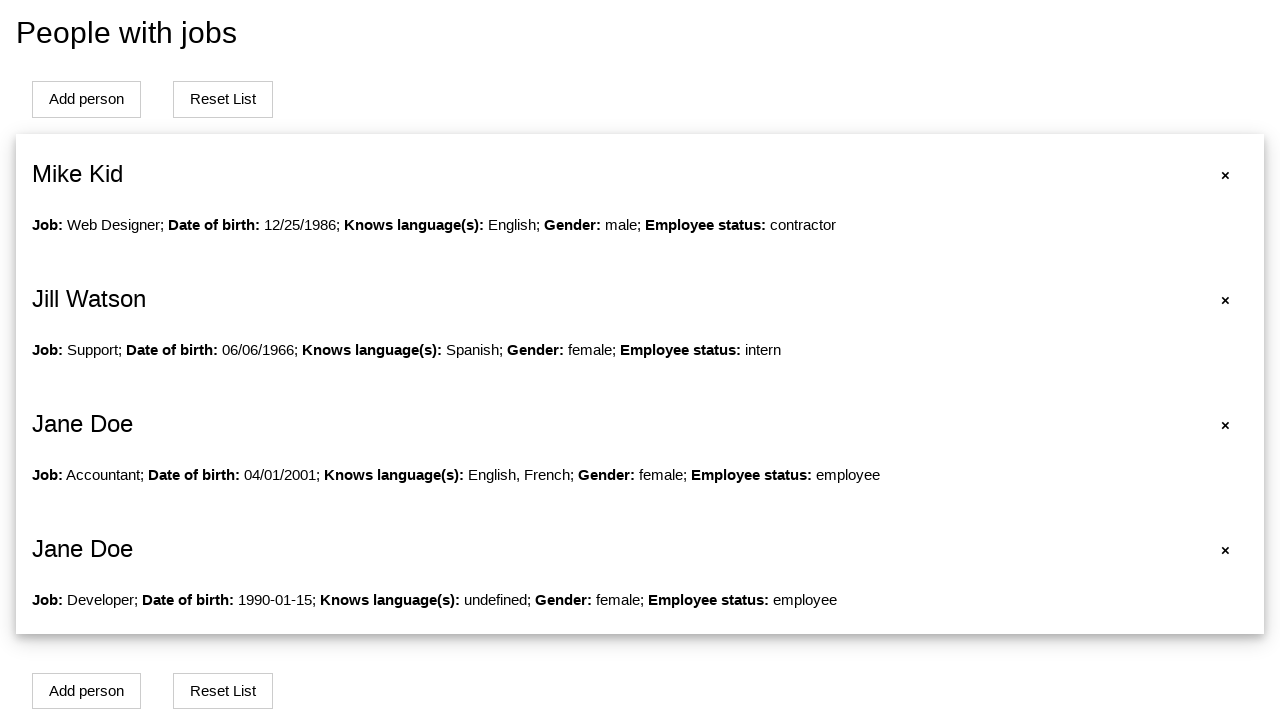

Waited for person to be added to list
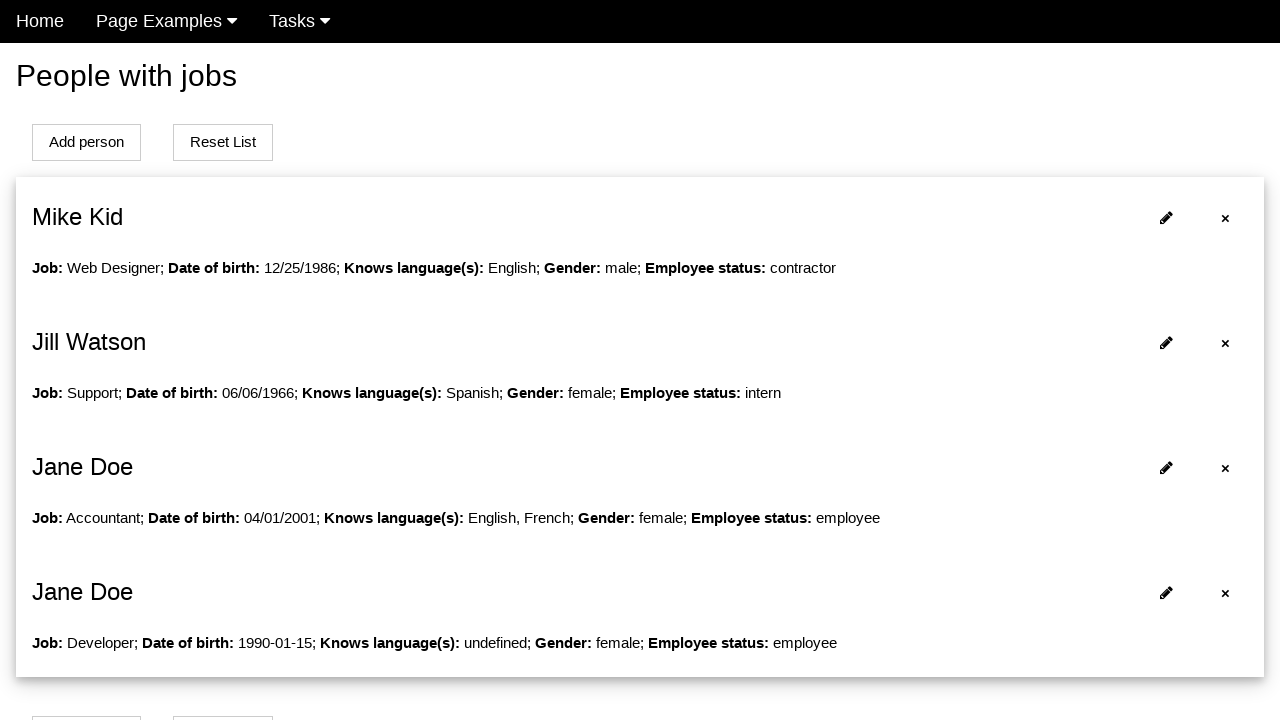

Clicked edit button for person3 at (1166, 592) on xpath=//li[@id='person3']/span[@class='w3-closebtn editbtn w3-padding w3-margin-
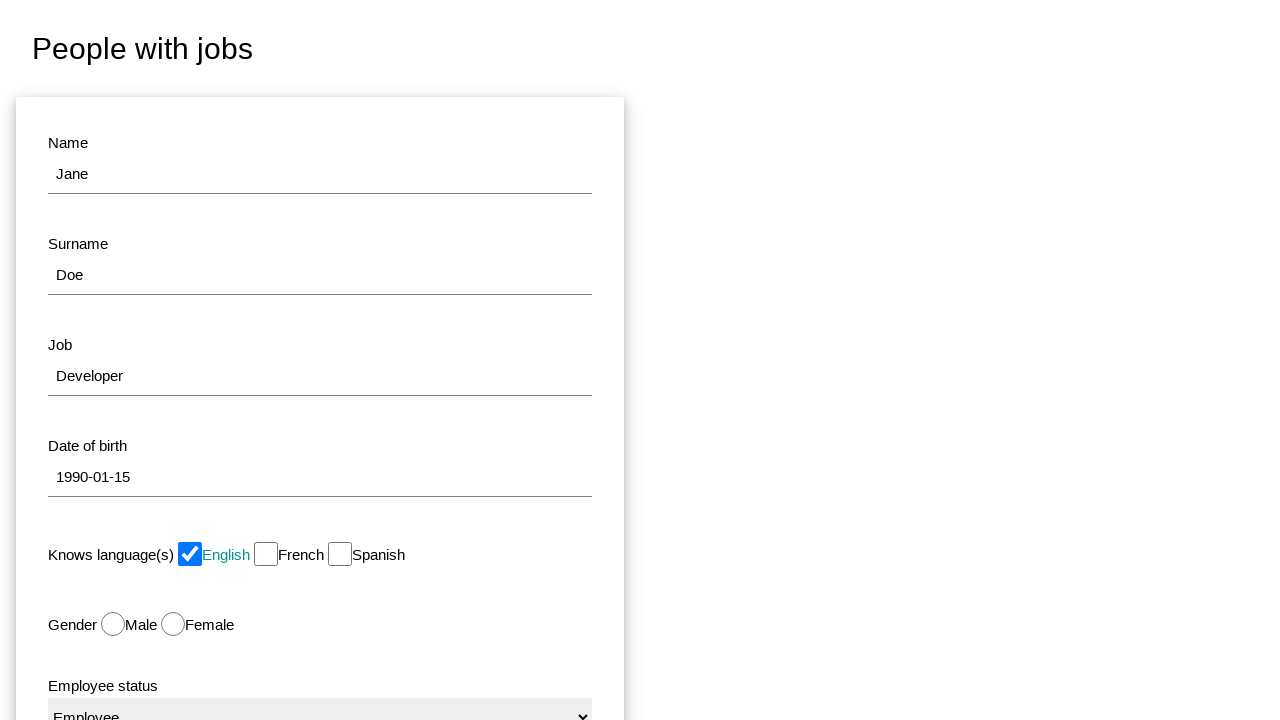

Cleared name field on #name
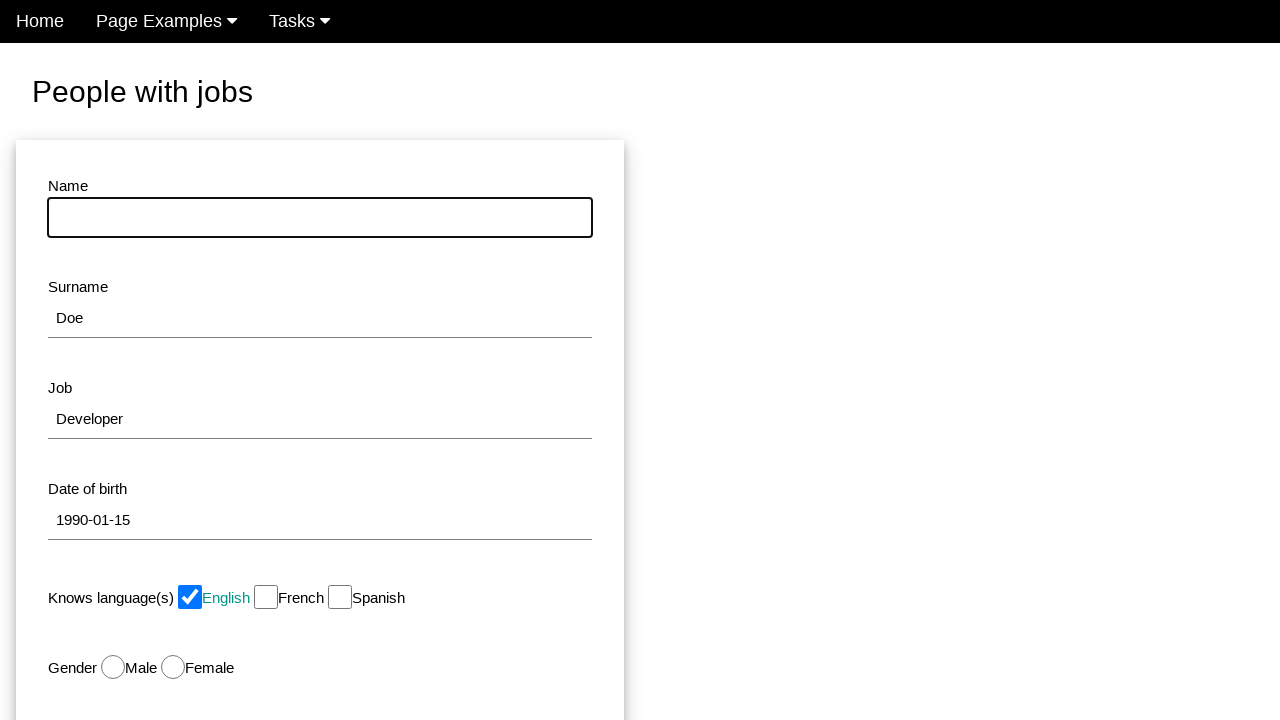

Filled name field with 'John' on #name
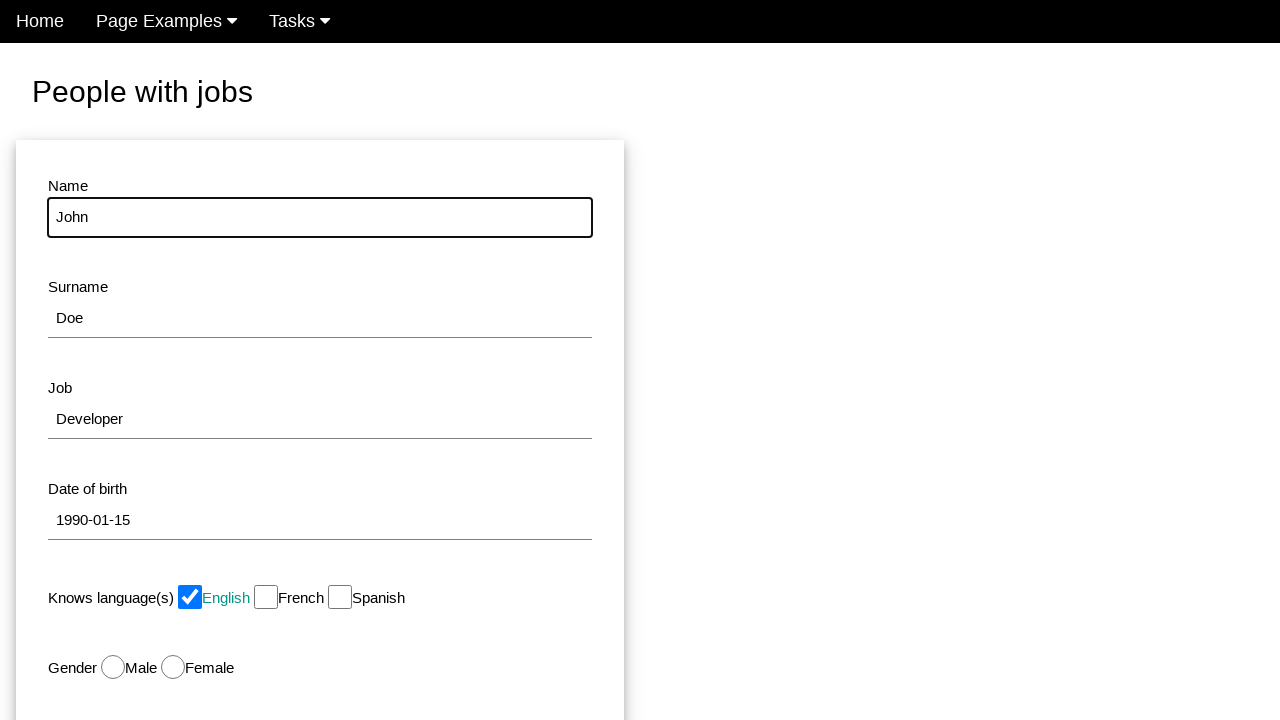

Cleared surname field on #surname
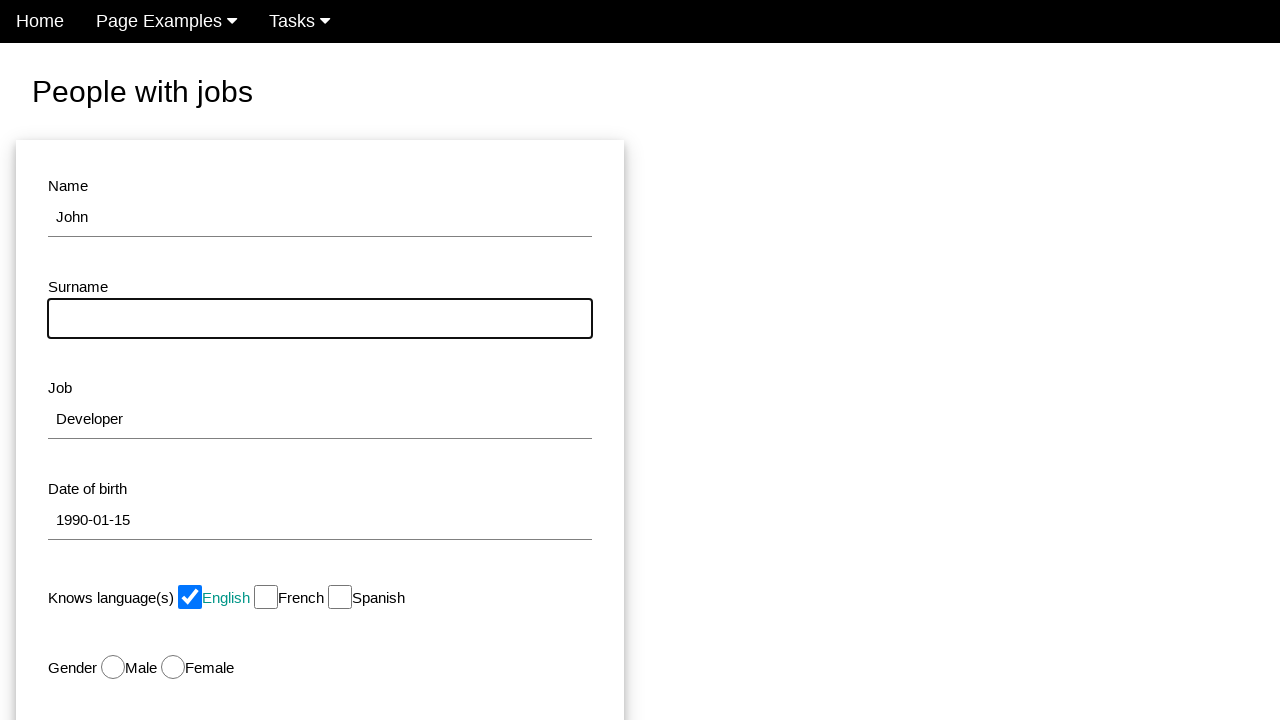

Filled surname field with 'Smith' on #surname
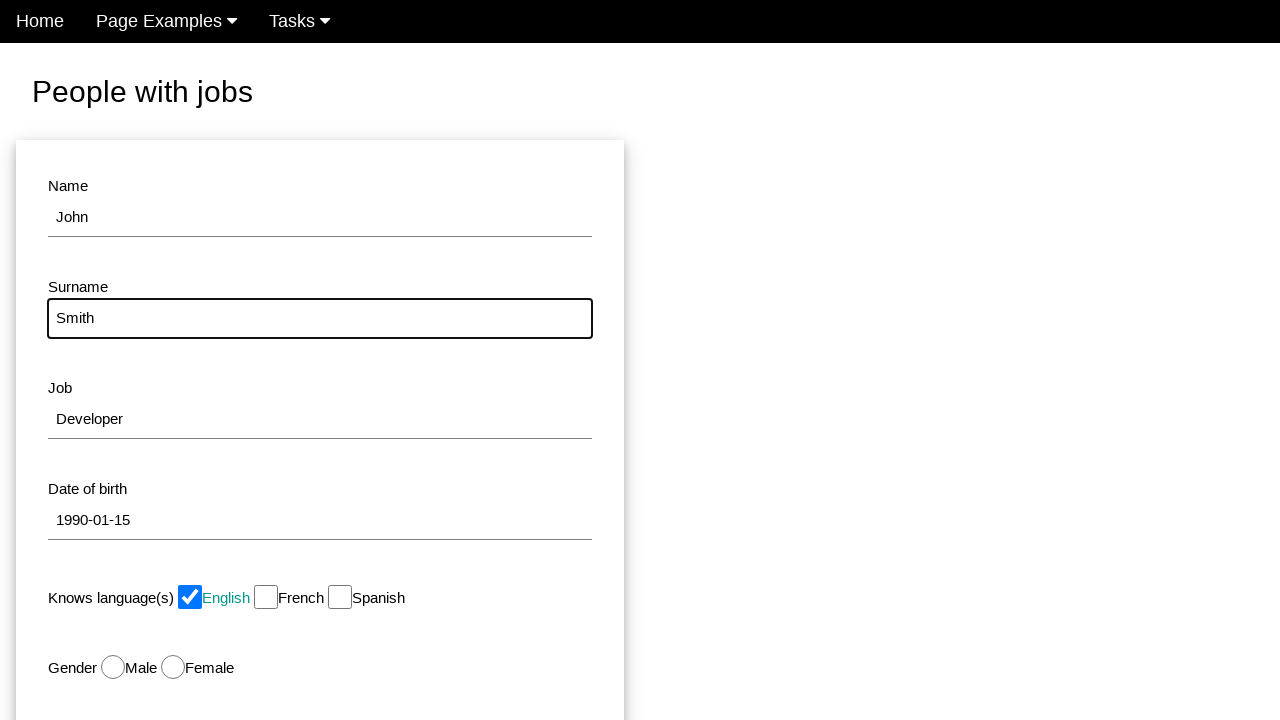

Cleared job field on #job
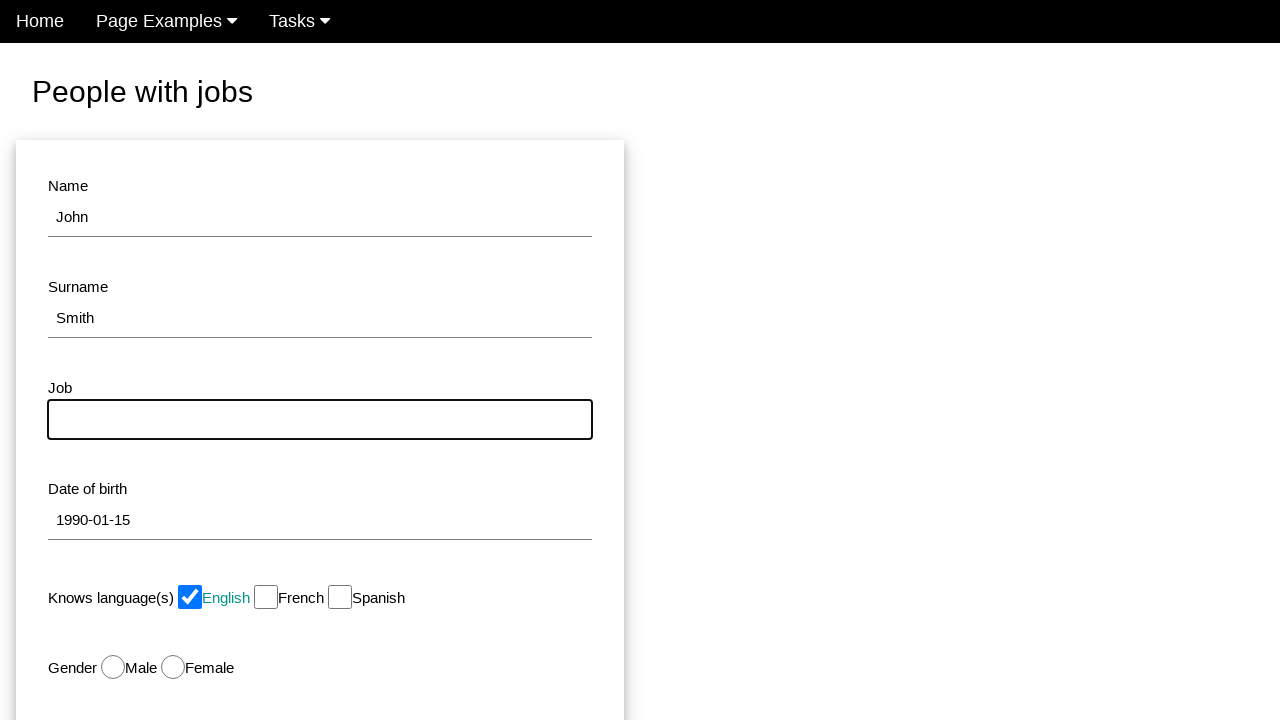

Filled job field with 'Manager' on #job
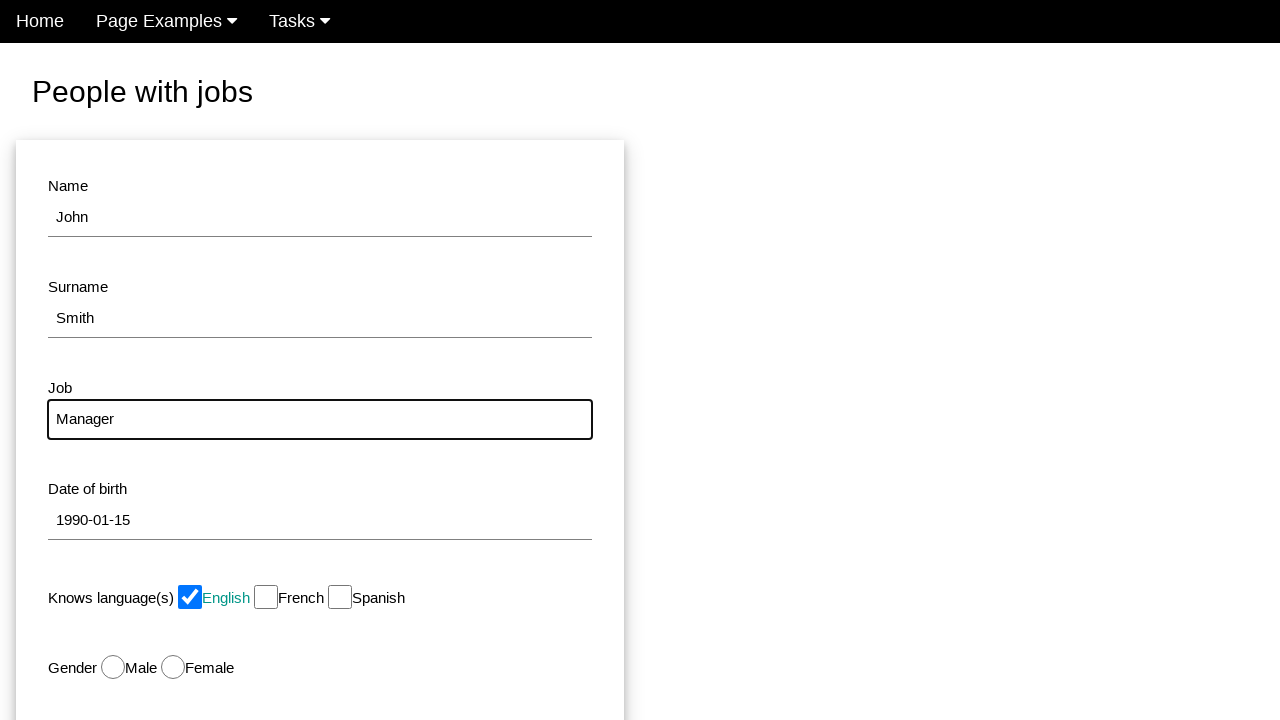

Clicked button to save edited person details at (178, 510) on xpath=//button[1]
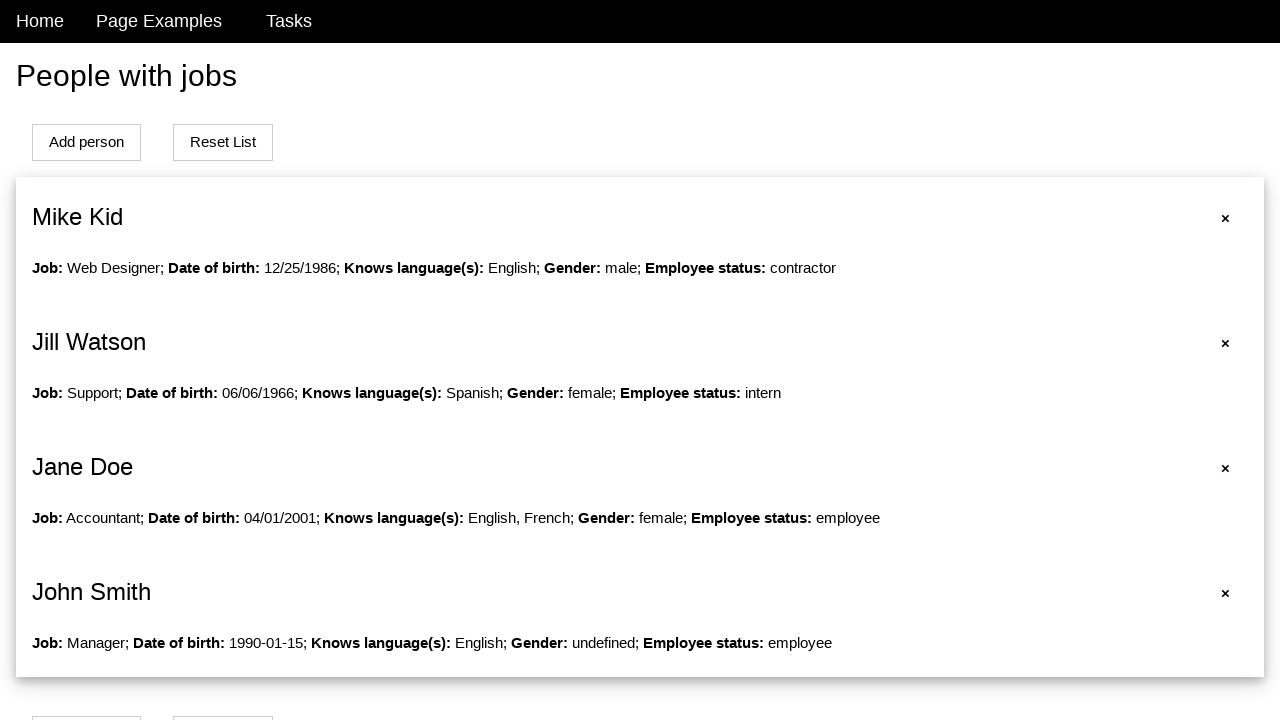

Clicked remove button to delete person3 at (1226, 593) on xpath=//li[@id='person3']/span[@class='w3-closebtn closebtn w3-padding w3-margin
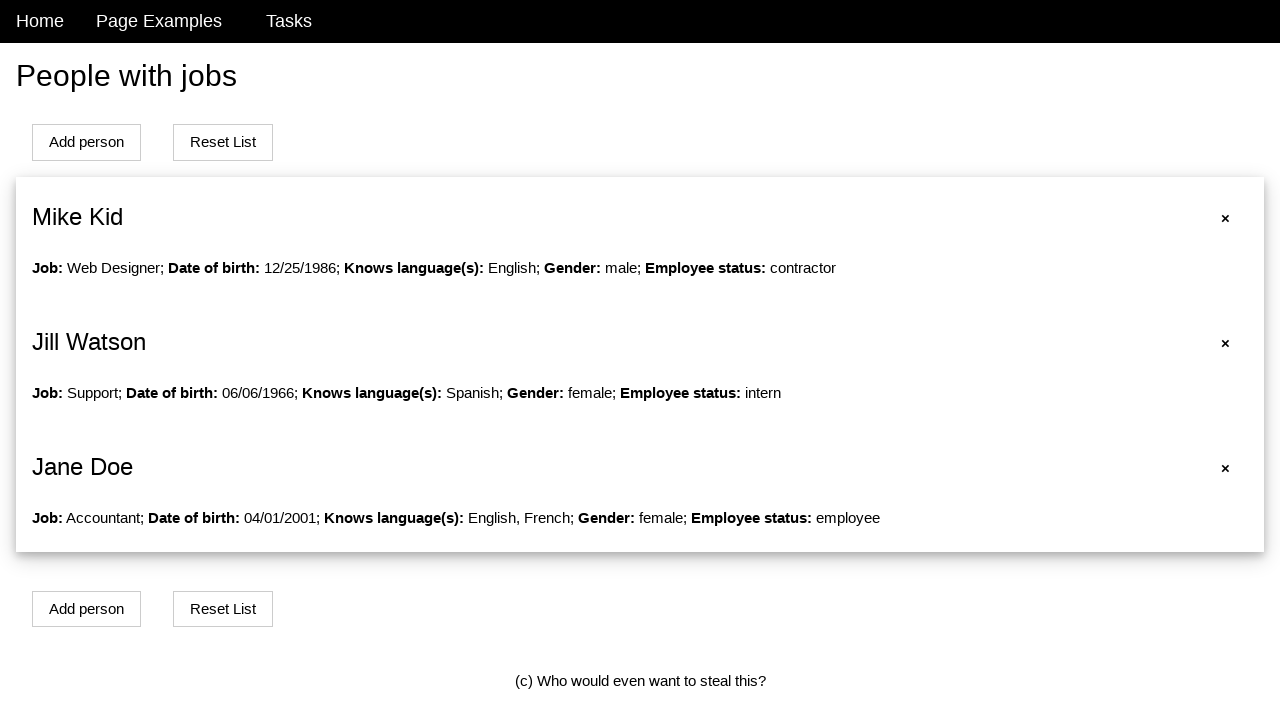

Clicked reset button to clear the employee list at (223, 142) on xpath=/html/body/div[@class='w3-container'][1]/button[@id='addPersonBtn'][2]
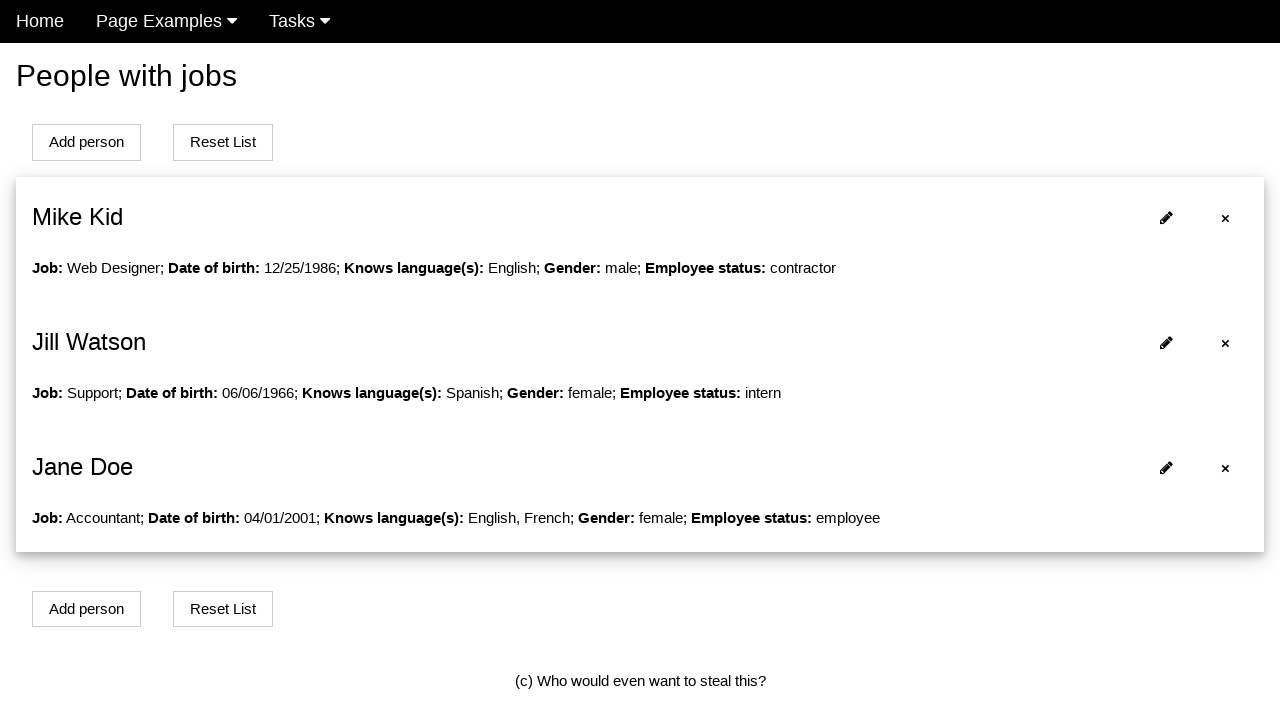

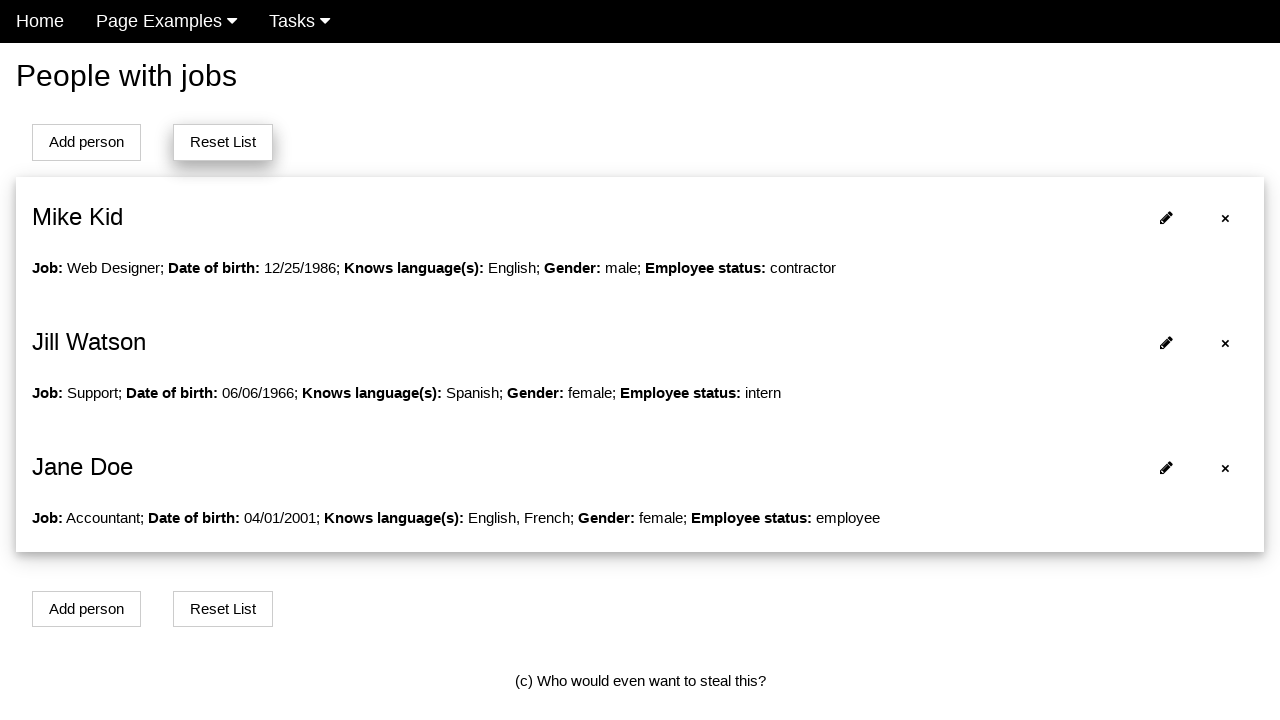